Tests browser window management operations including resizing, repositioning, and maximizing/minimizing the window

Starting URL: https://demo.guru99.com/test/guru99home/

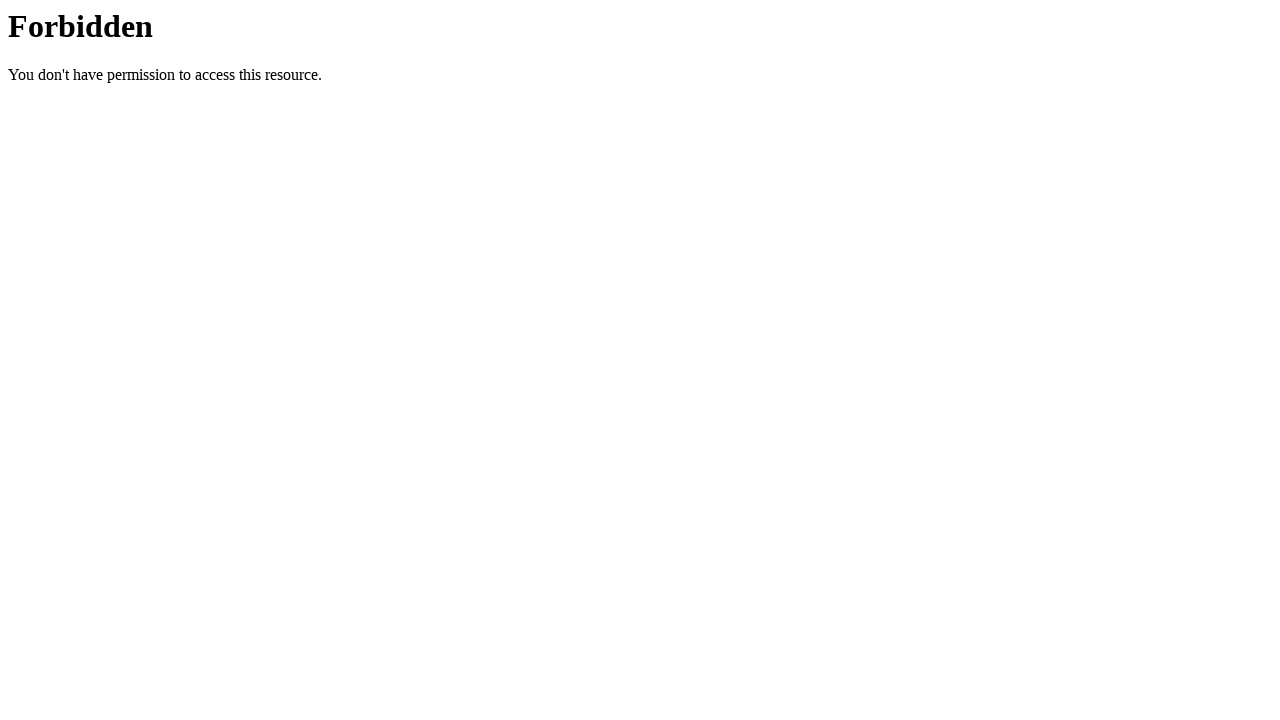

Retrieved current window size
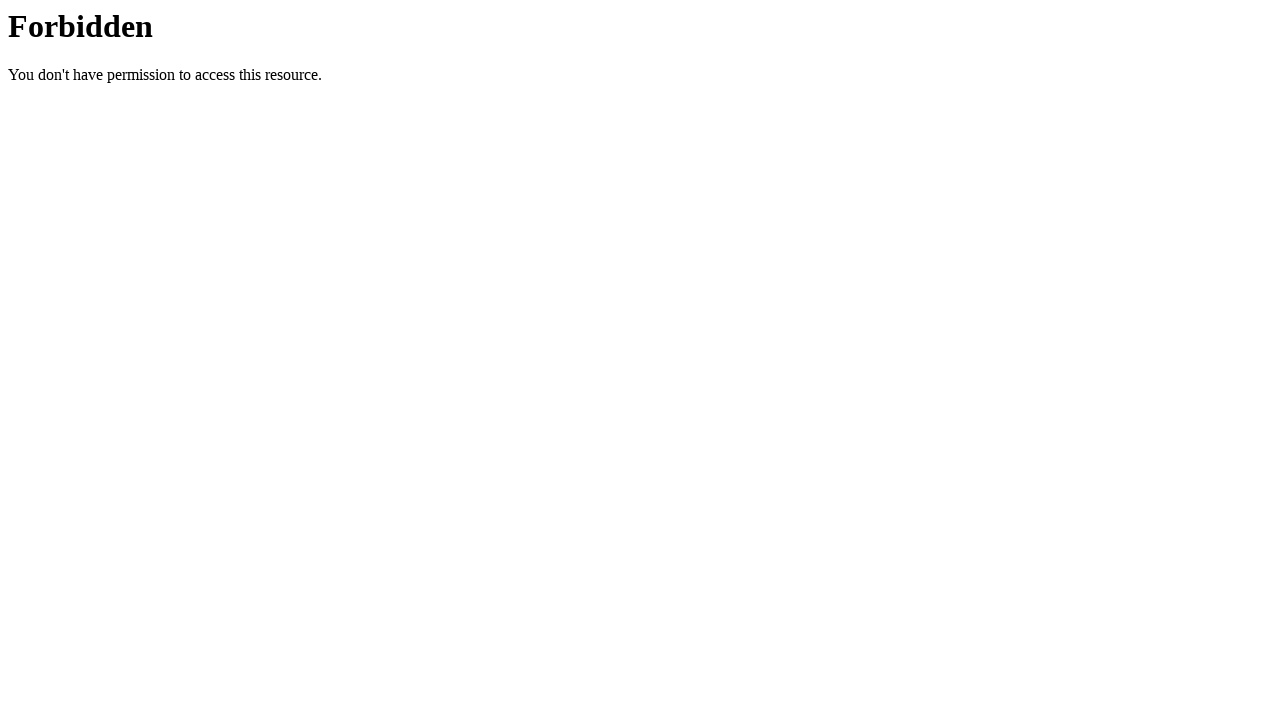

Set viewport size to 800x600
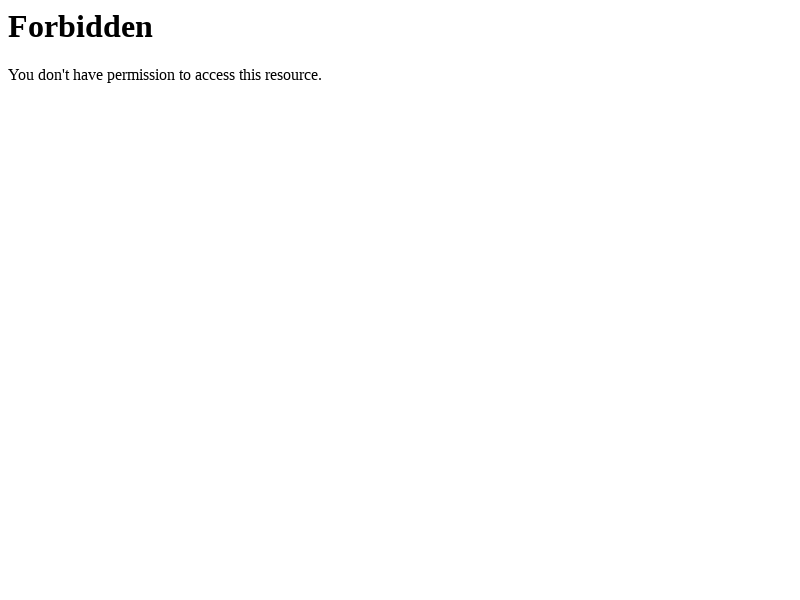

Maximized window by setting viewport to 1920x1080
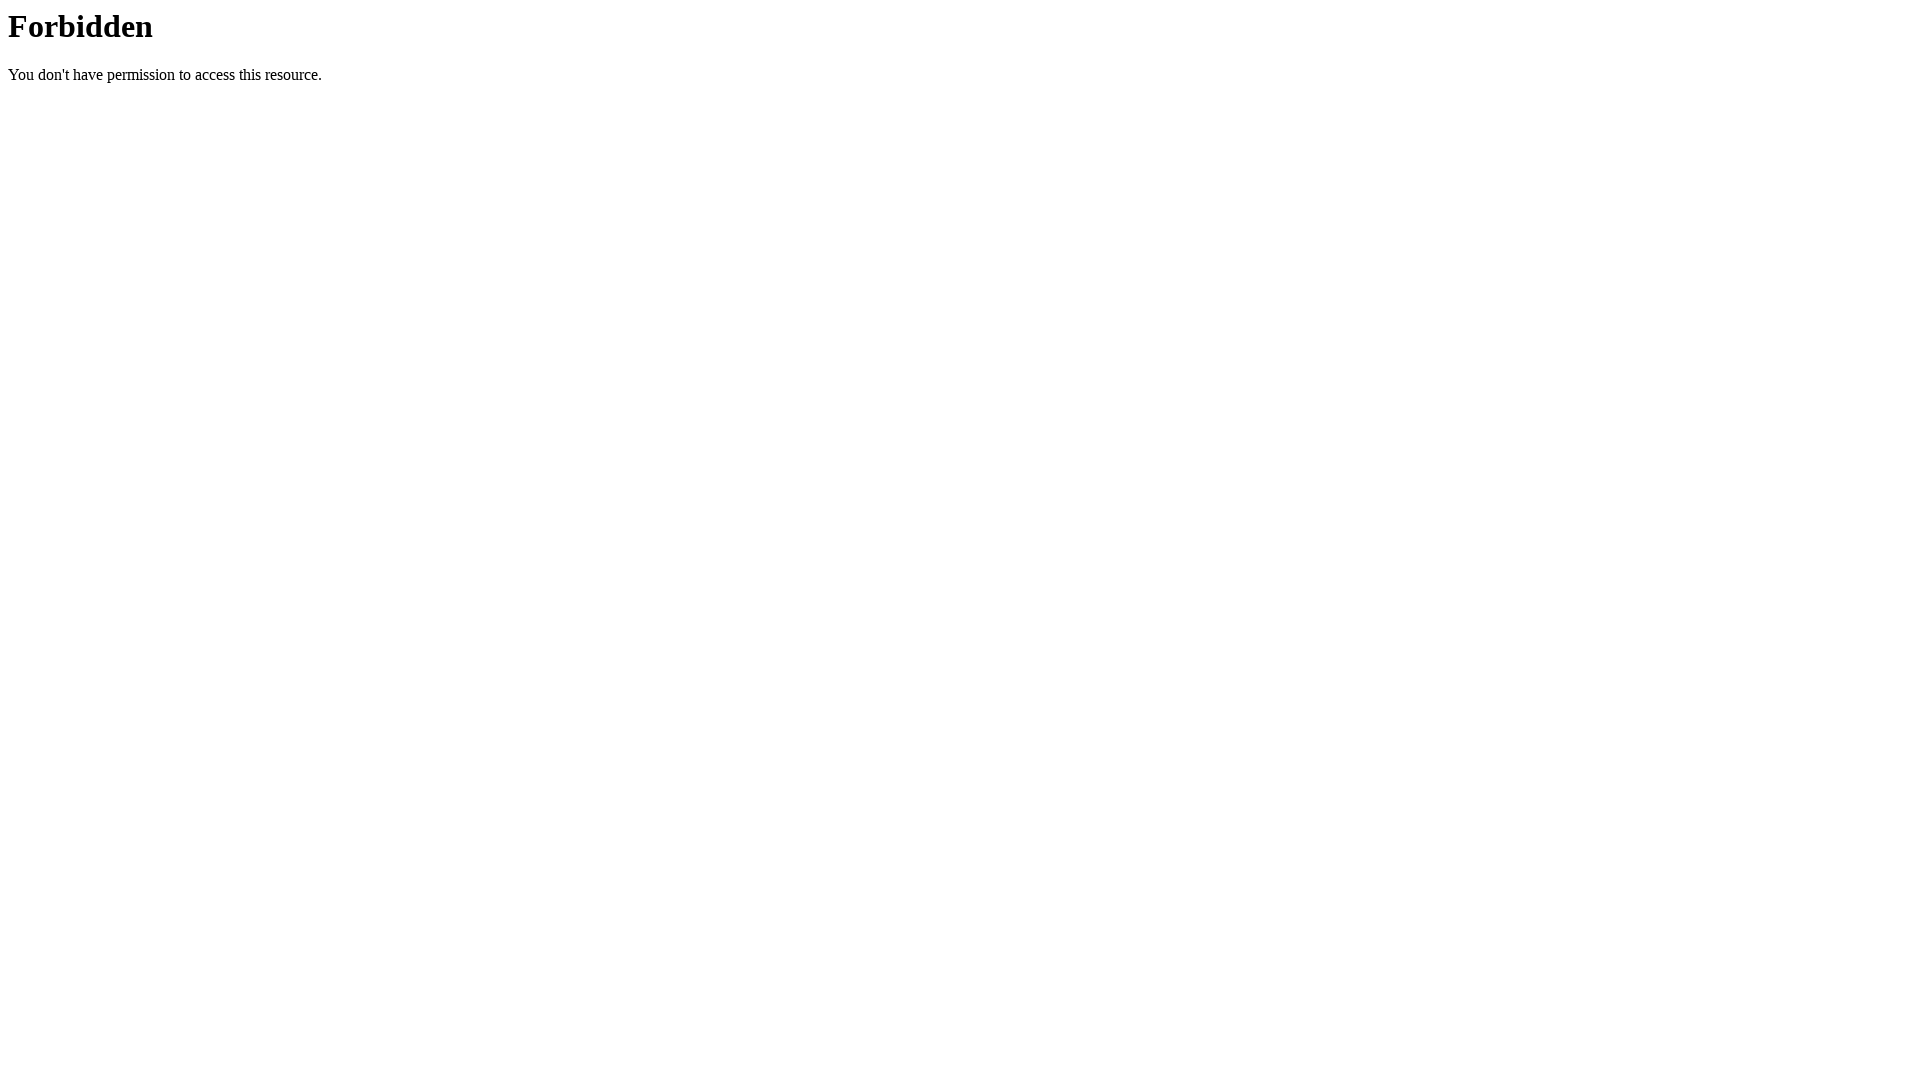

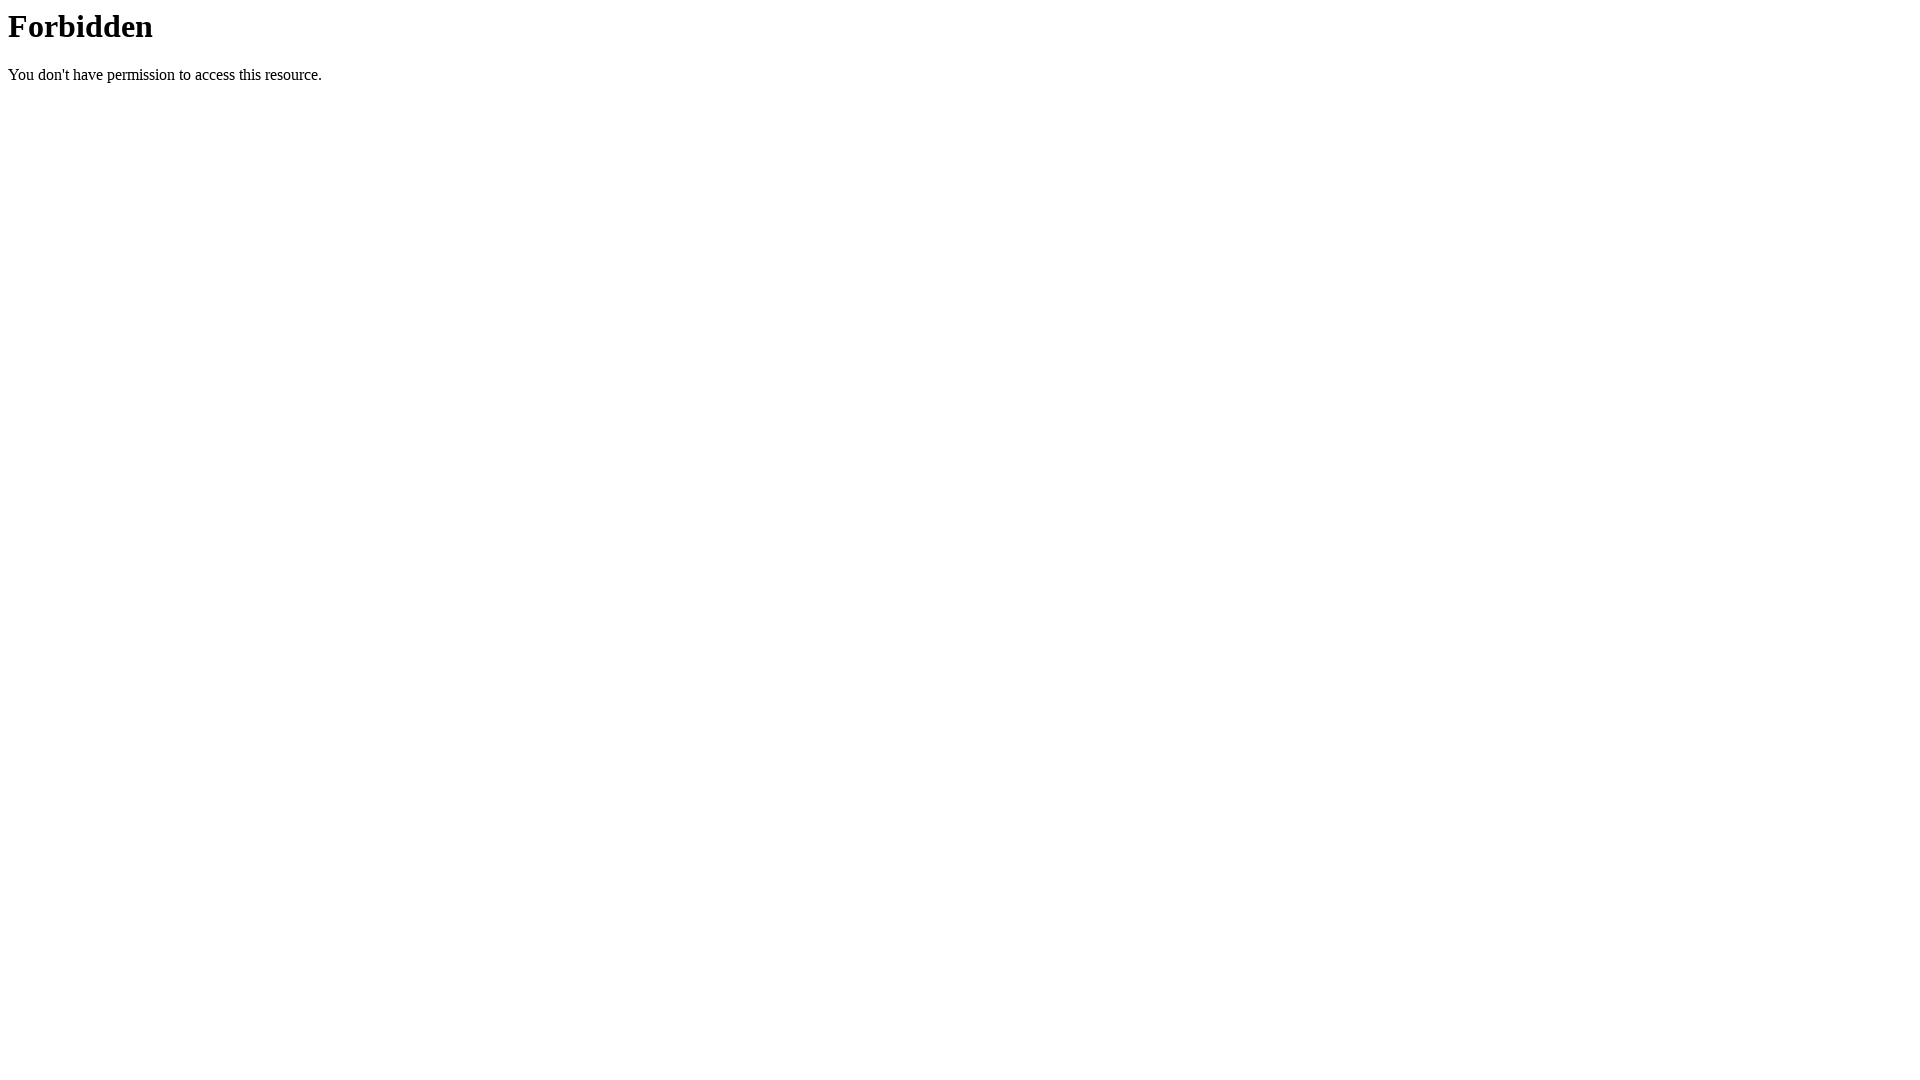